Tests a basic HTML form by filling in username, password, and comment fields, submitting the form, and verifying the submitted username is displayed correctly.

Starting URL: https://testpages.eviltester.com/styled/basic-html-form-test.html

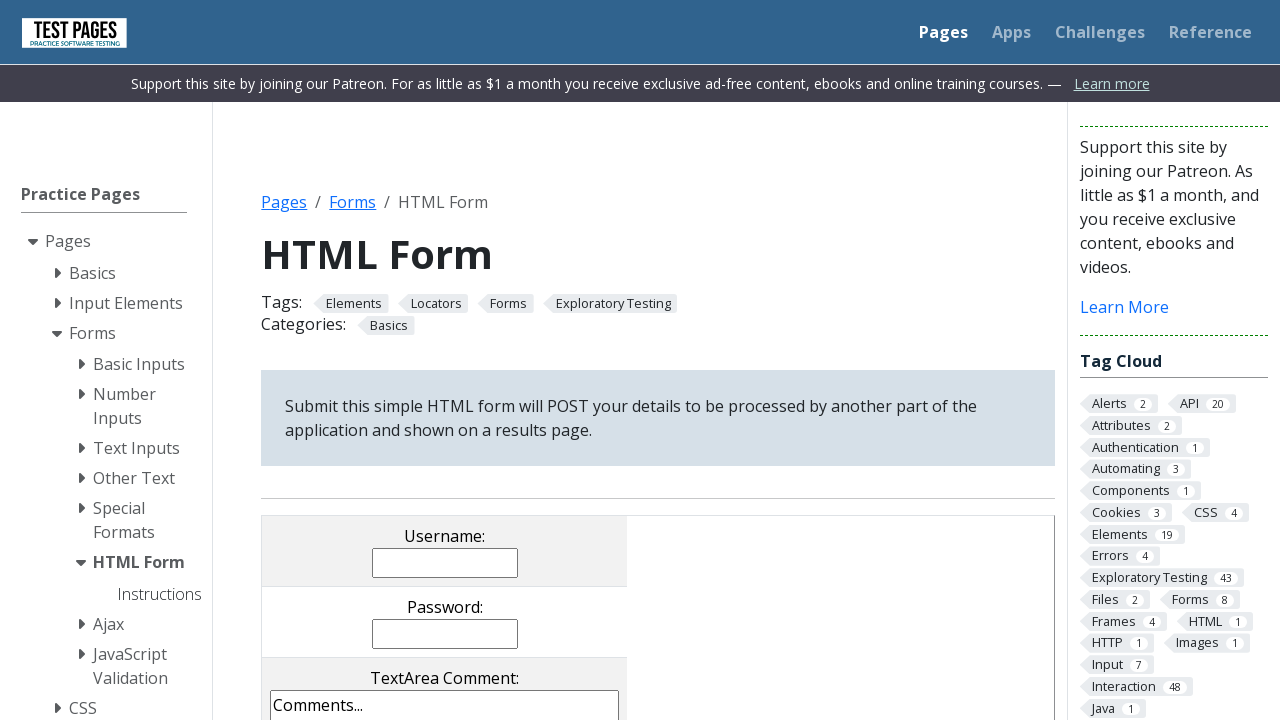

Filled username field with 'john_doe_42' on input[name='username']
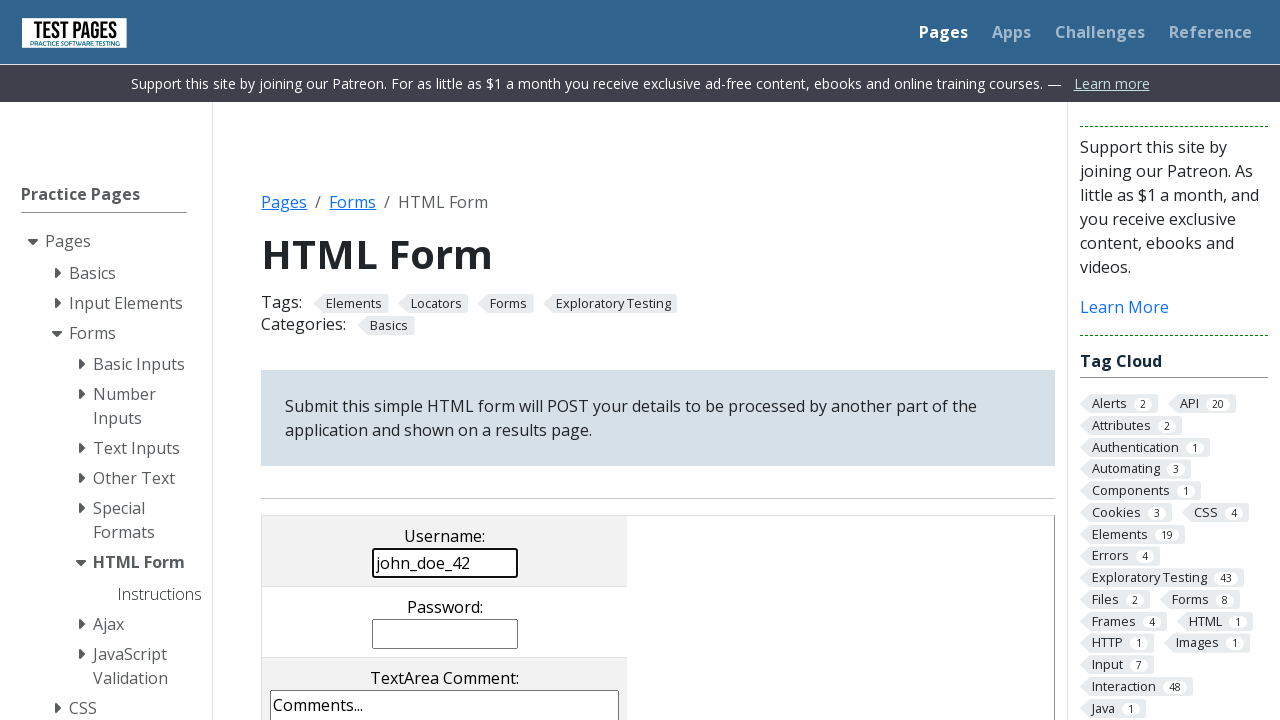

Filled password field with 'SecurePass789' on input[name='password']
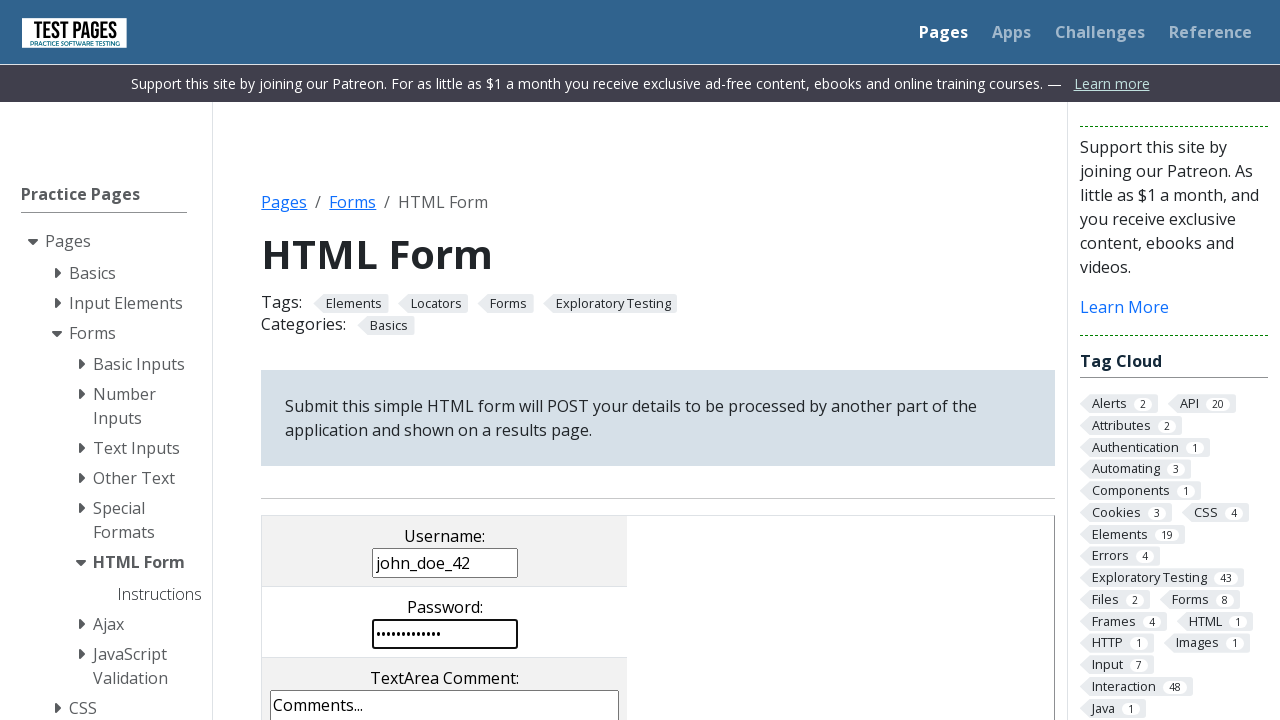

Cleared comments field on textarea[name='comments']
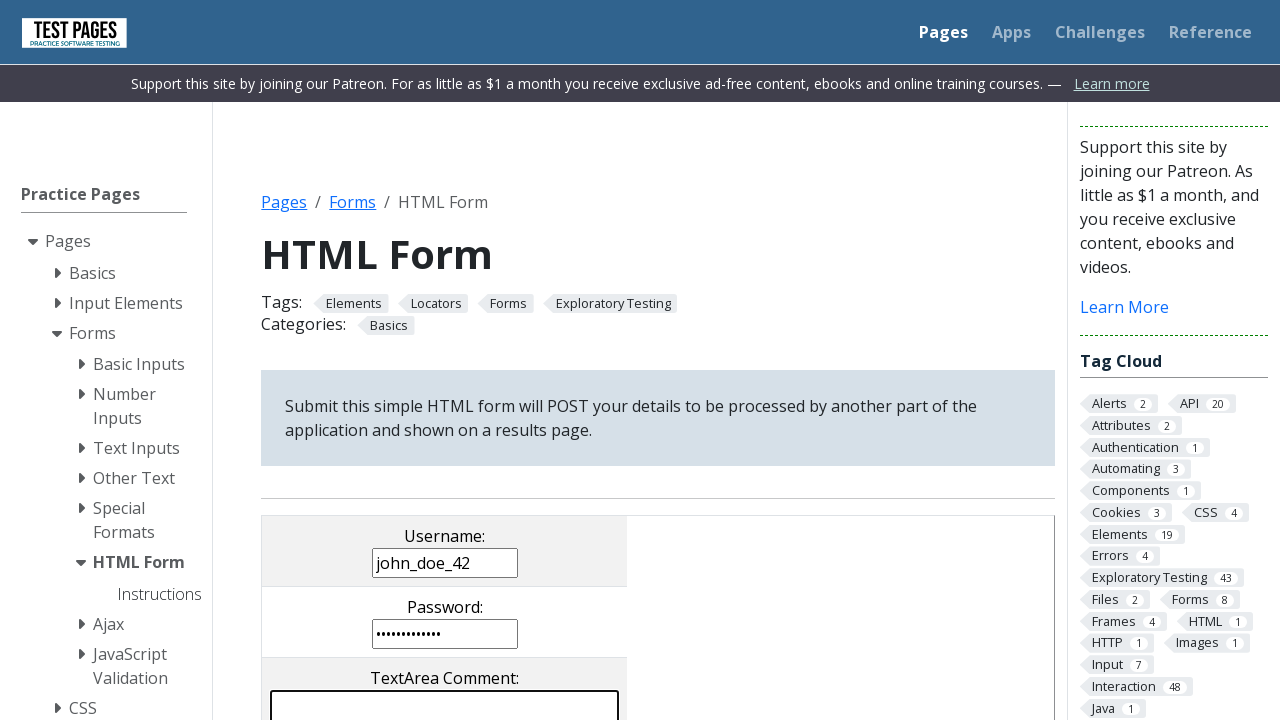

Filled comments field with test comment on textarea[name='comments']
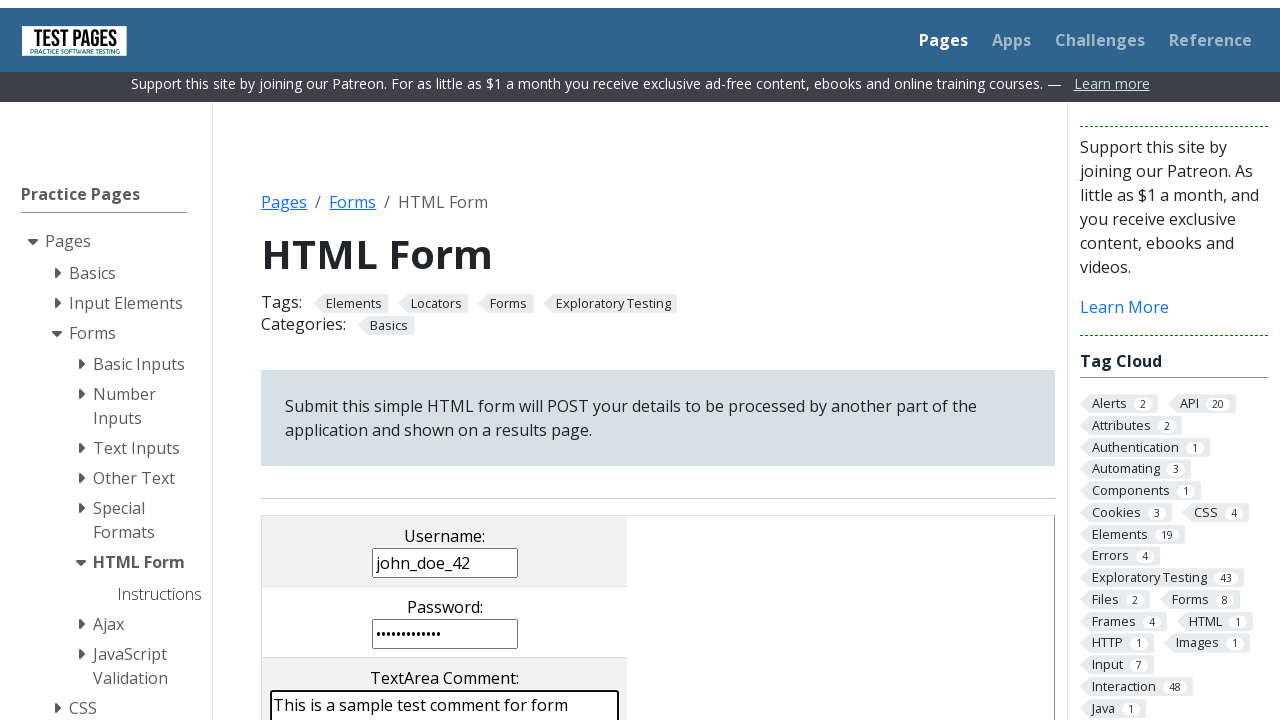

Clicked submit button to submit the form at (504, 360) on input[value='submit']
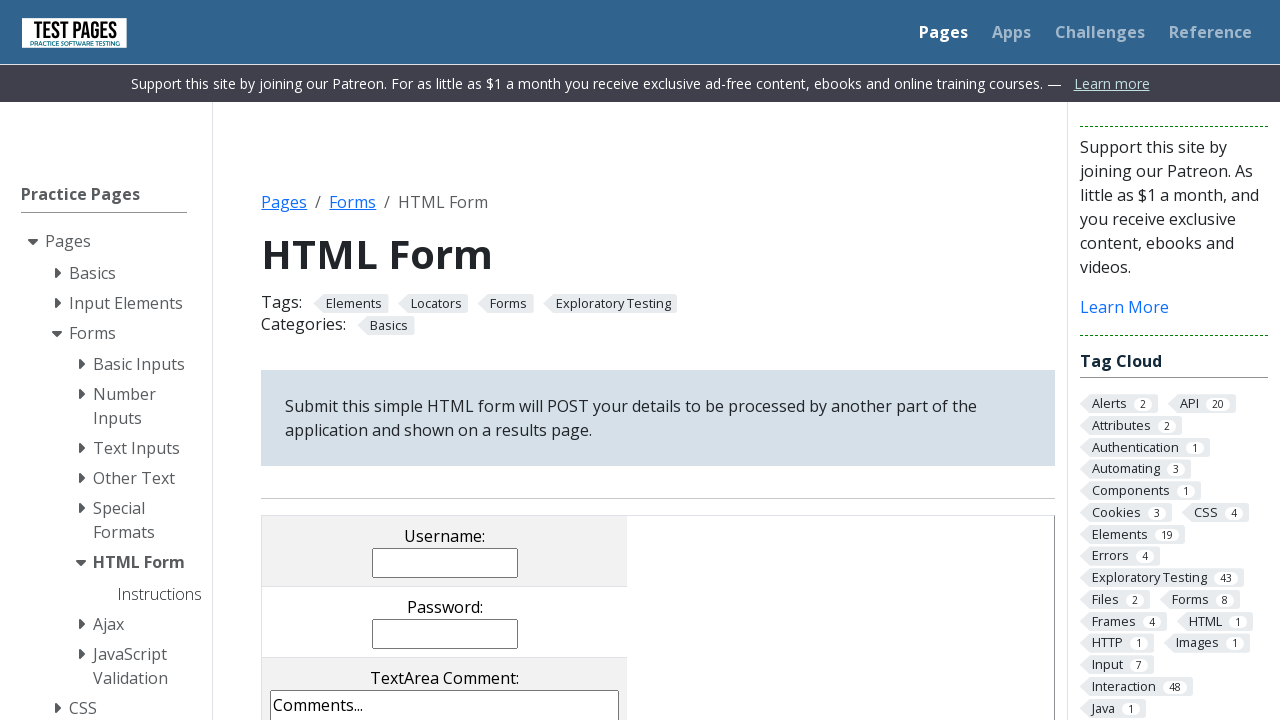

Form submission result page loaded and username element appeared
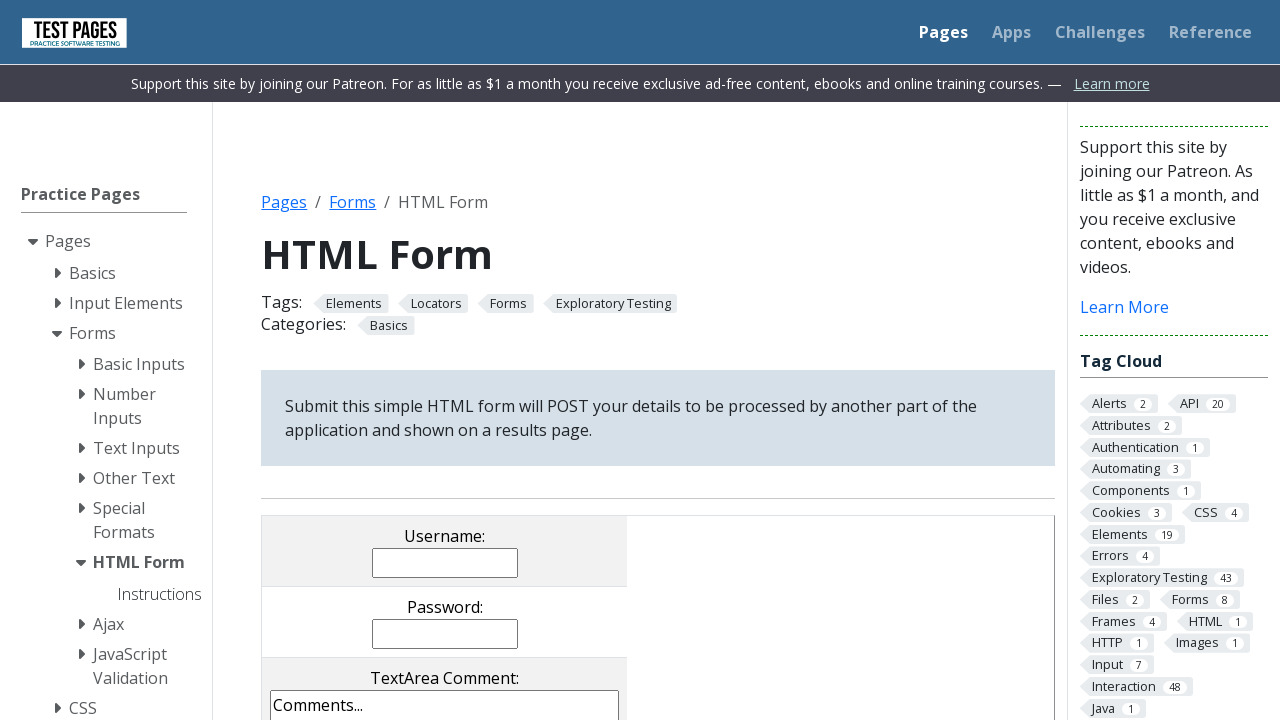

Retrieved submitted username text: 'john_doe_42'
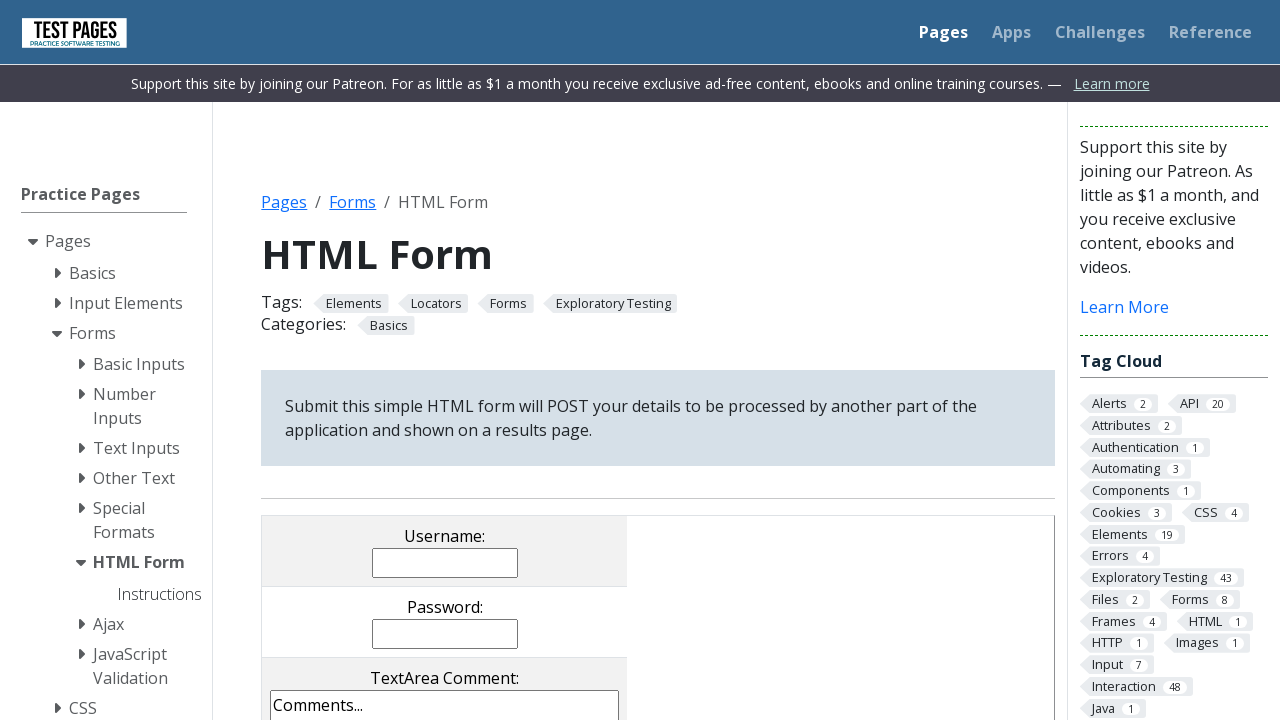

Verified that submitted username matches expected value 'john_doe_42'
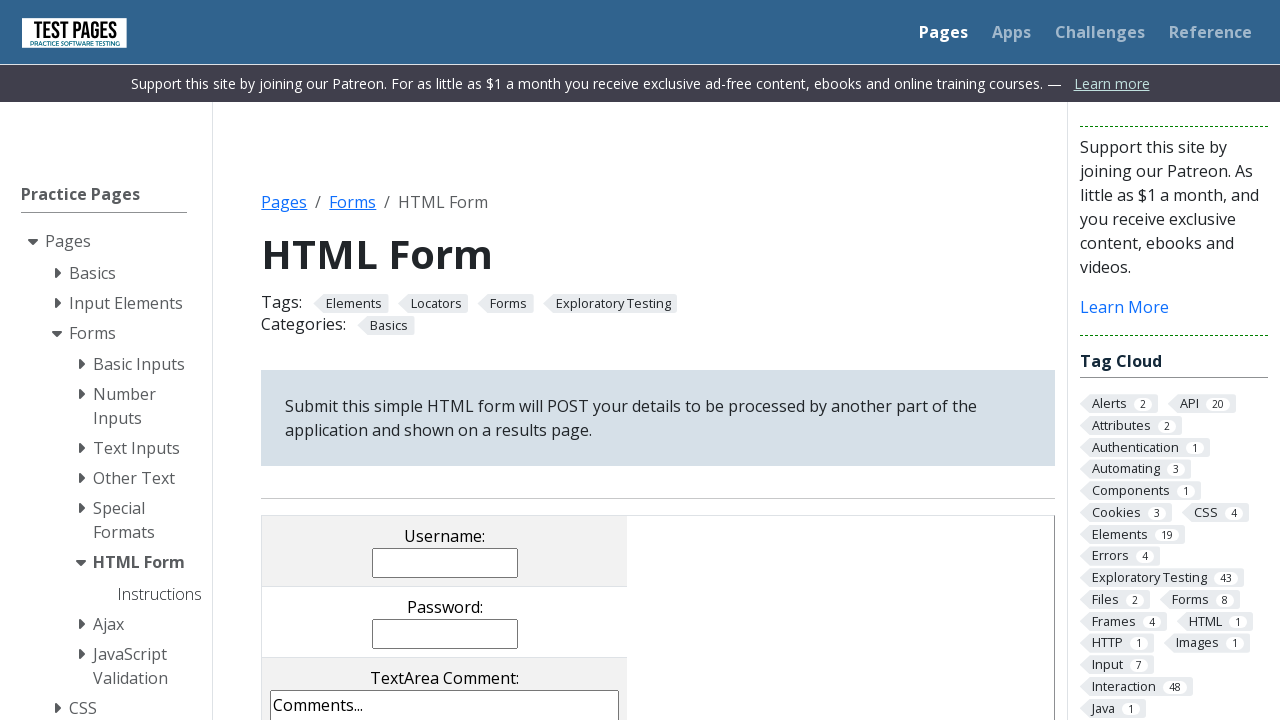

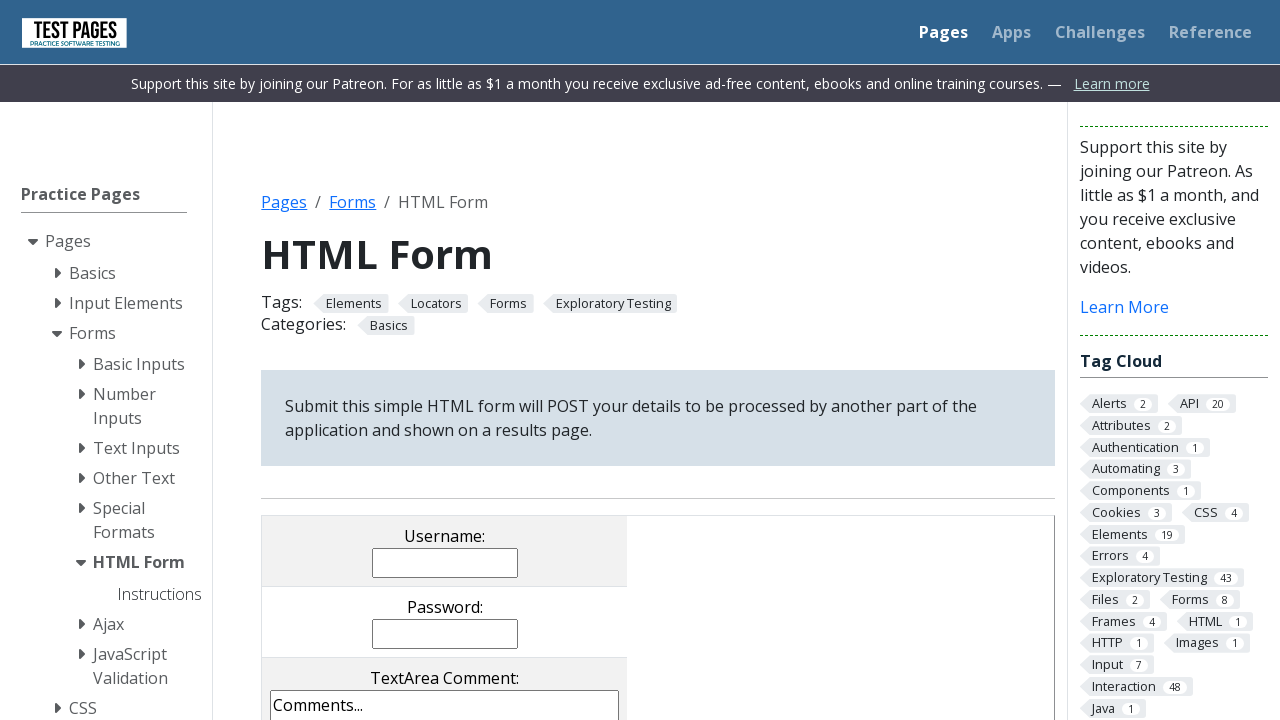